Tests various checkbox interactions including basic checkbox selection, Ajax checkbox with notifications, favorite language selection, tri-state checkbox, toggle switch, disabled checkbox verification, and multiple checkbox selection

Starting URL: https://leafground.com/checkbox.xhtml

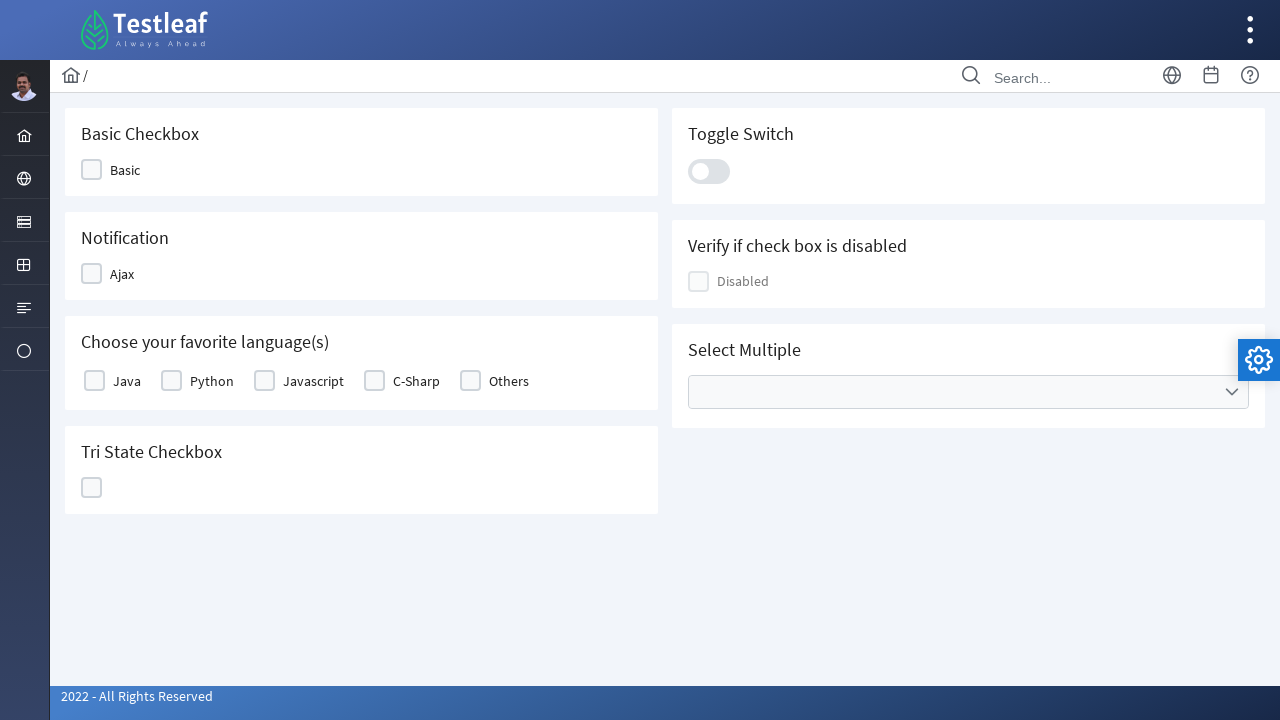

Clicked Basic checkbox at (125, 170) on xpath=//span[text()='Basic']
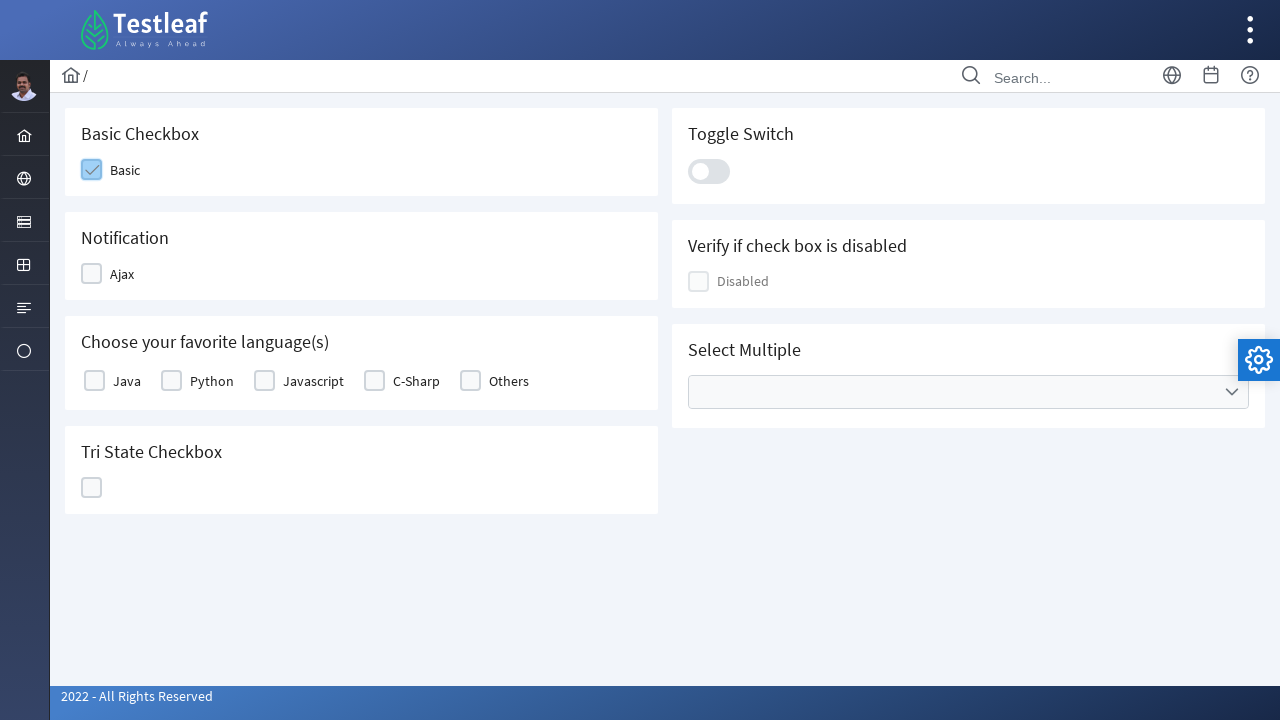

Verified Basic checkbox is selected: True
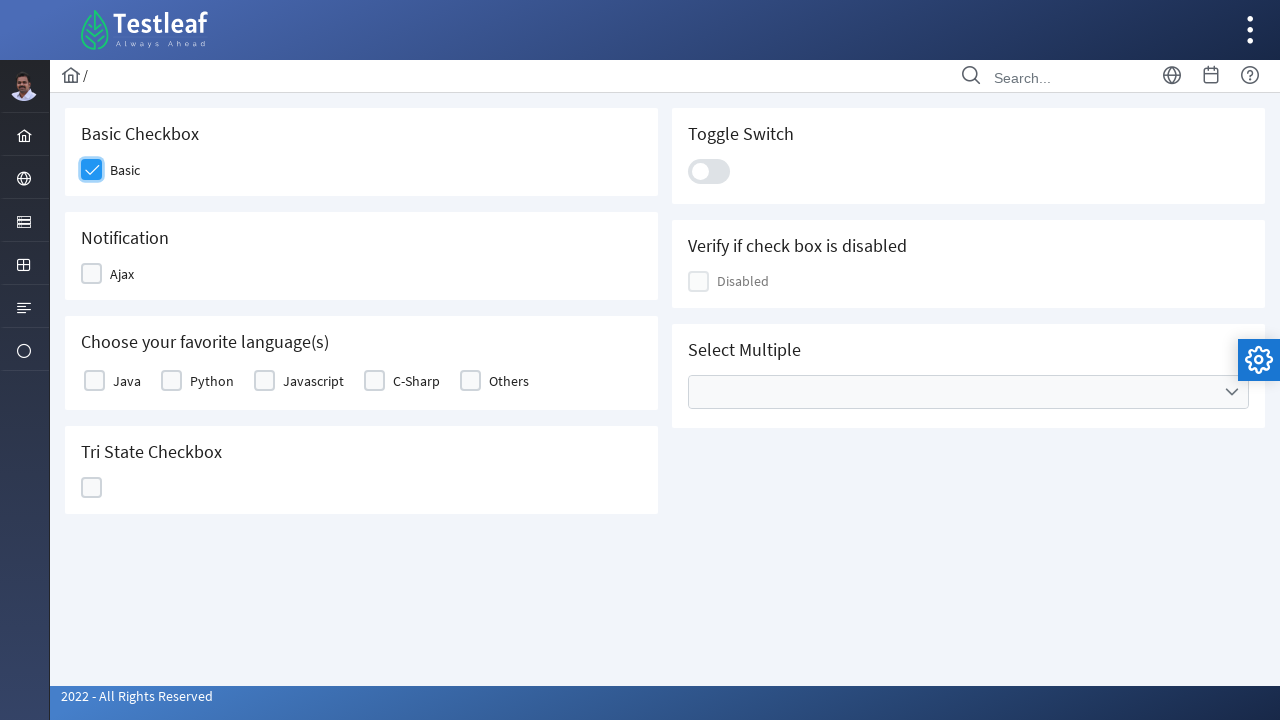

Clicked Ajax checkbox at (122, 274) on xpath=//span[text()='Ajax']
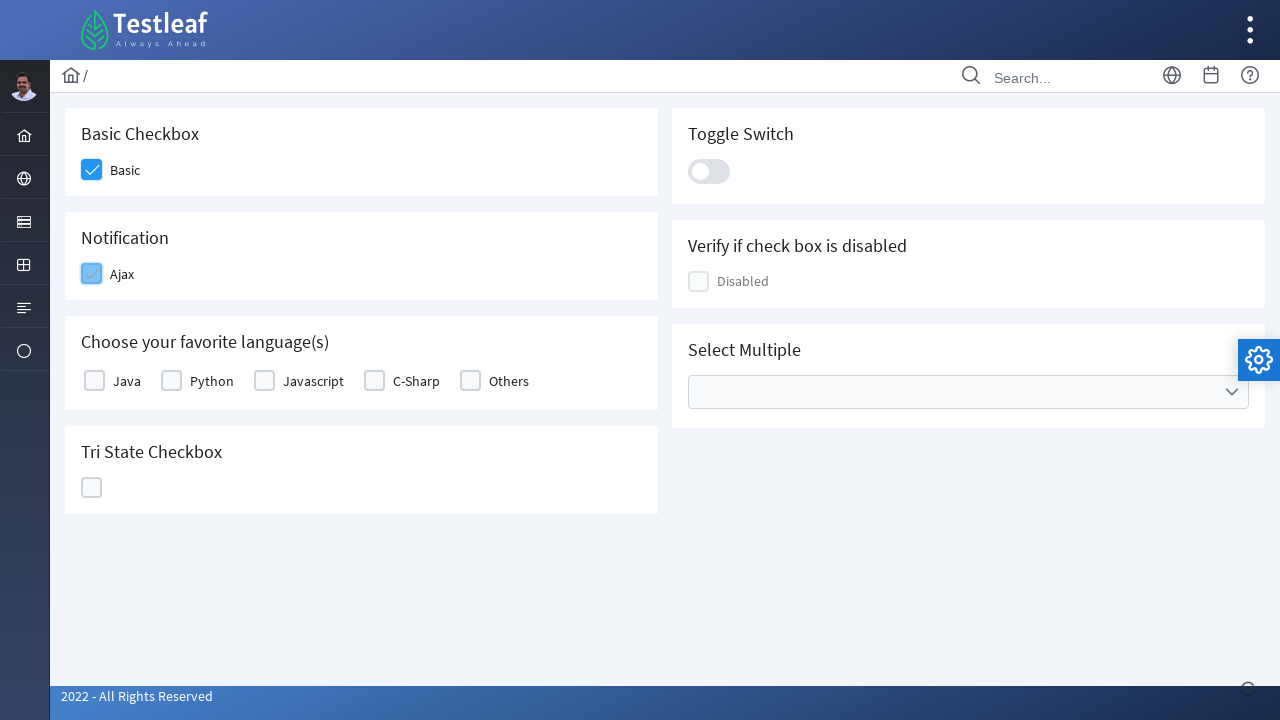

Ajax notification appeared
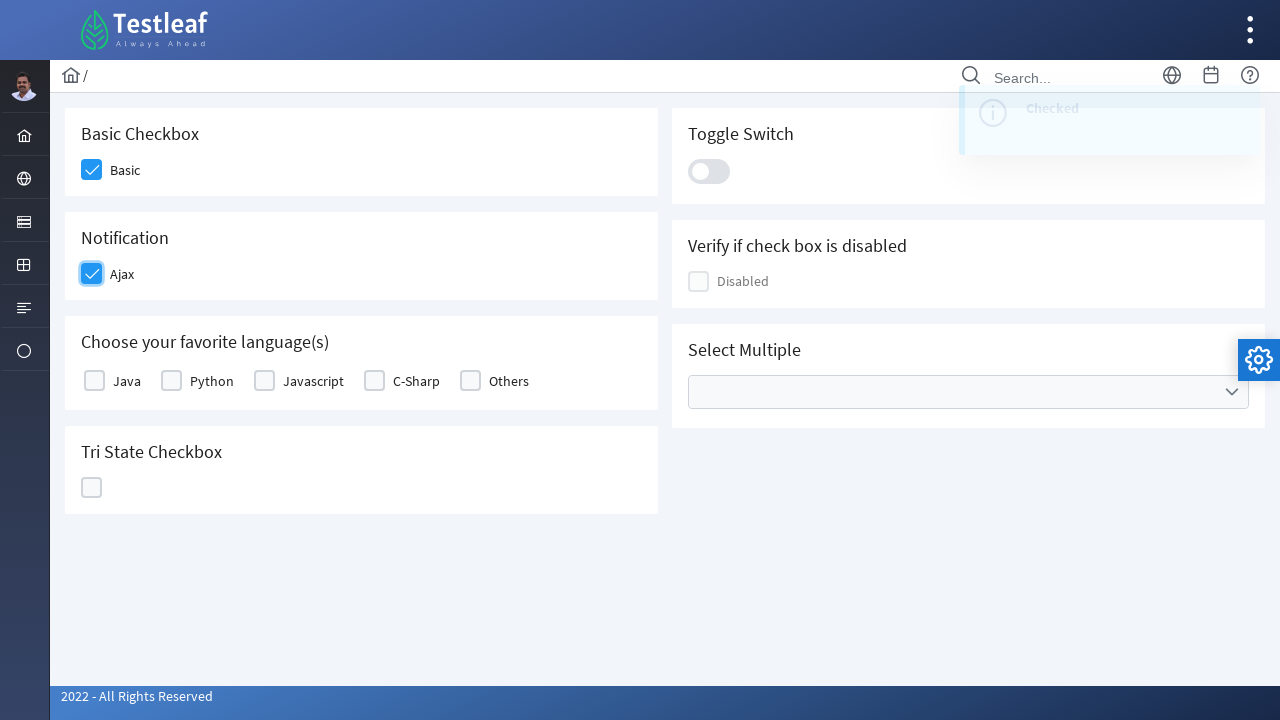

Clicked Java language checkbox at (127, 381) on xpath=//label[text()='Java']
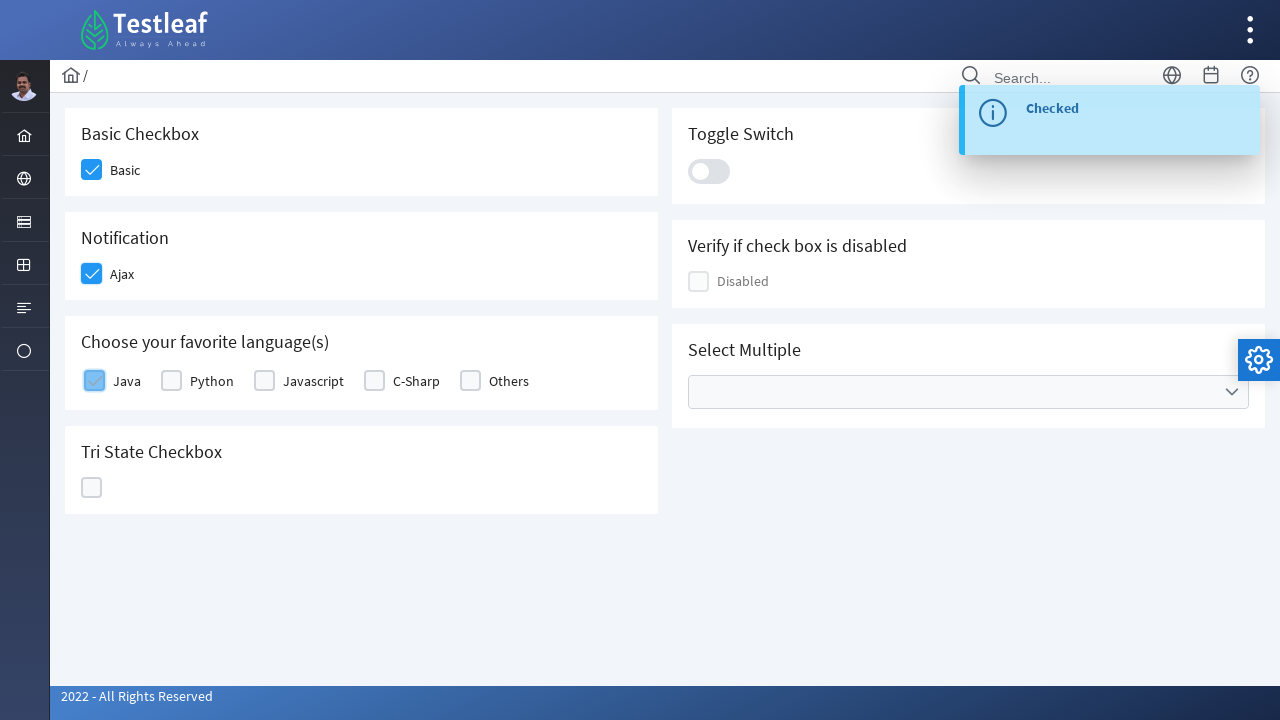

Clicked Javascript language checkbox at (314, 381) on xpath=//label[text()='Javascript']
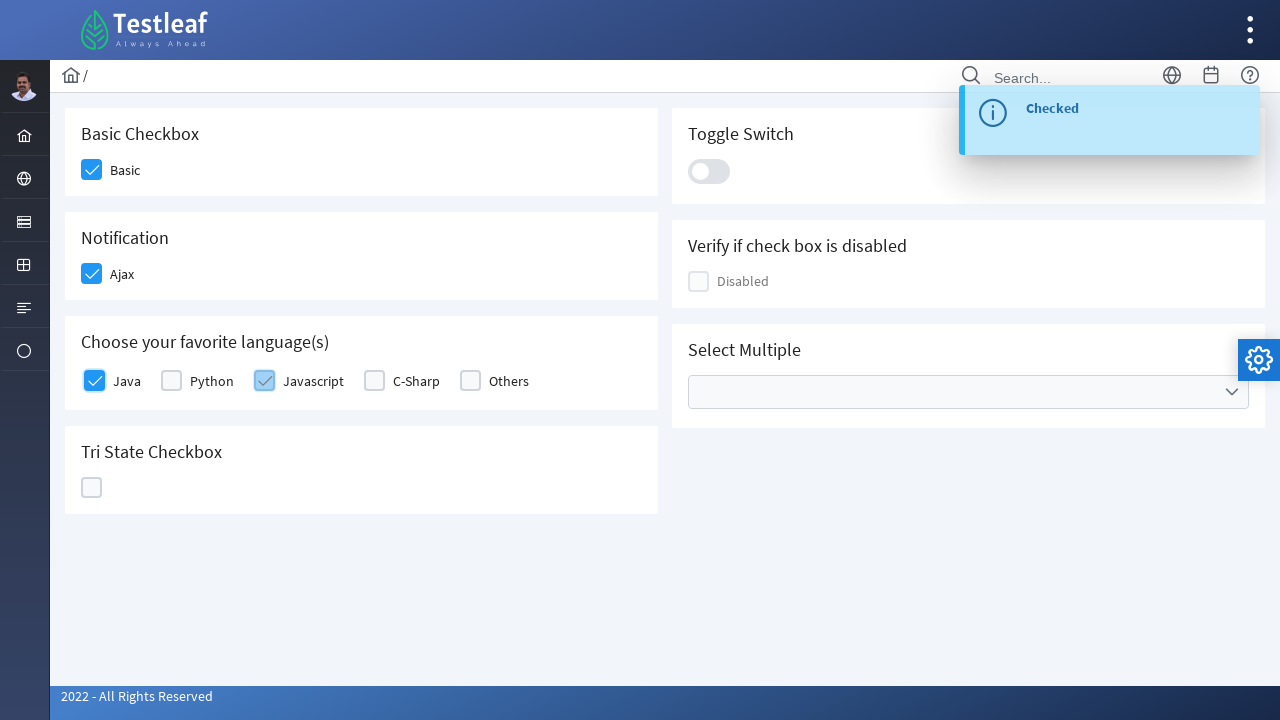

Clicked Tri-State checkbox at (92, 488) on (//div[@id='j_idt87:ajaxTriState']//div)[2]
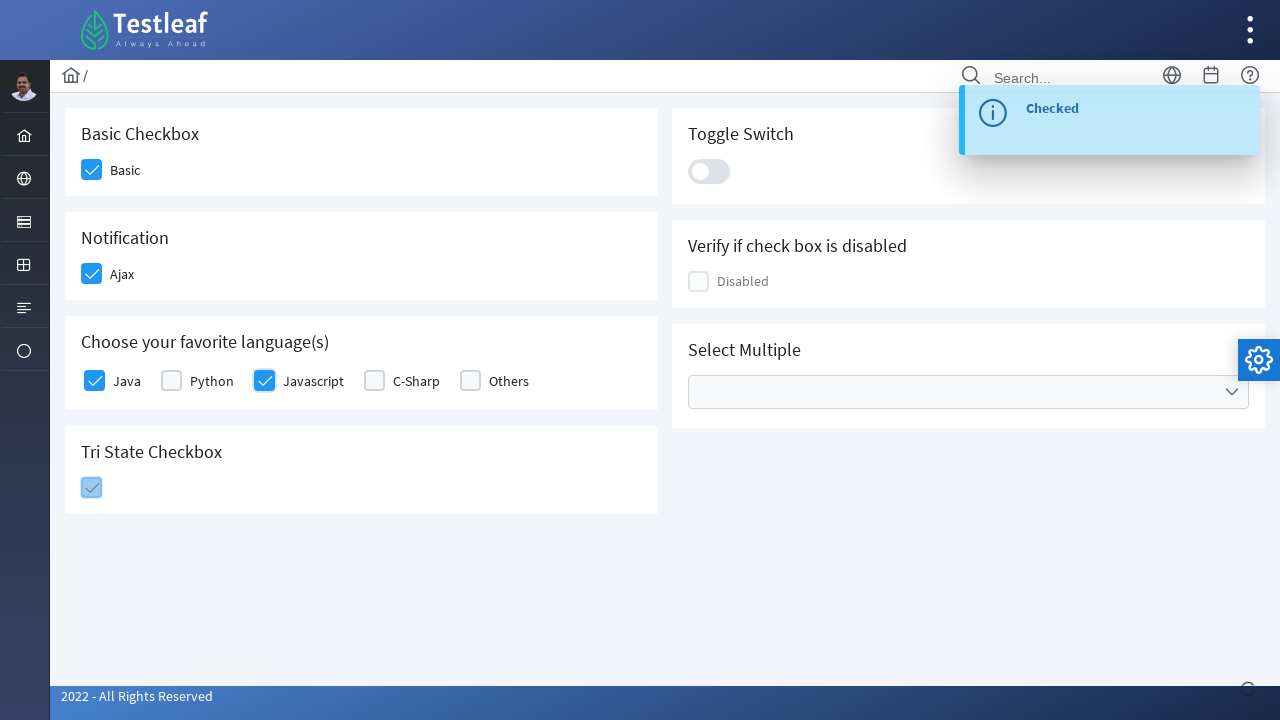

Closed state change notification popup at (1136, 134) on xpath=//span[contains(text(),'State has been changed')]/following::p
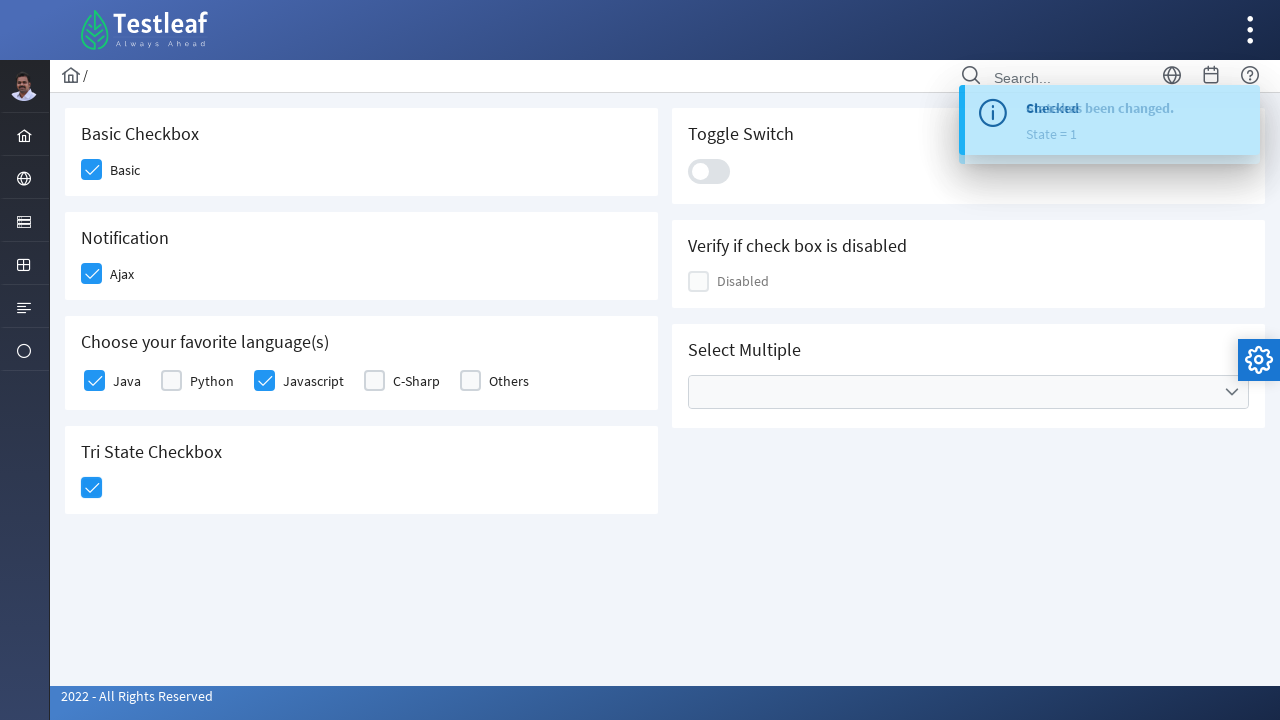

Waited 3 seconds for state notification
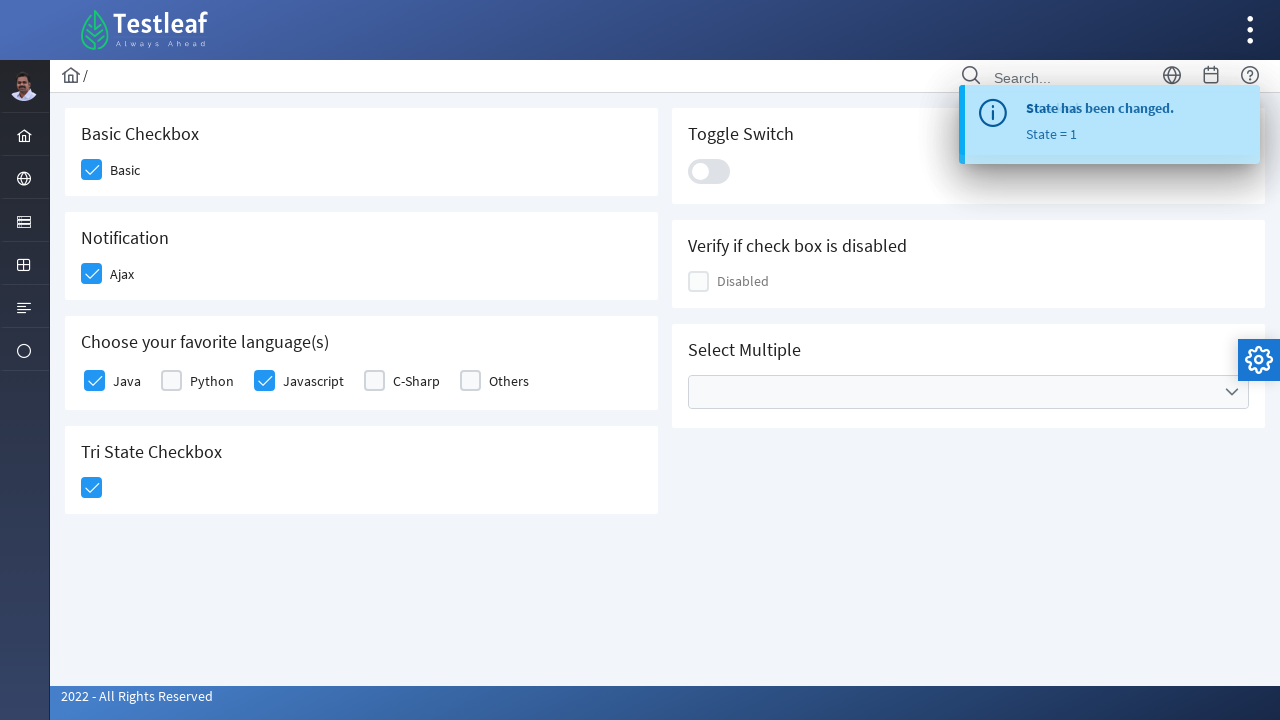

Clicked Toggle switch at (709, 171) on xpath=//div[@class='ui-toggleswitch-slider']
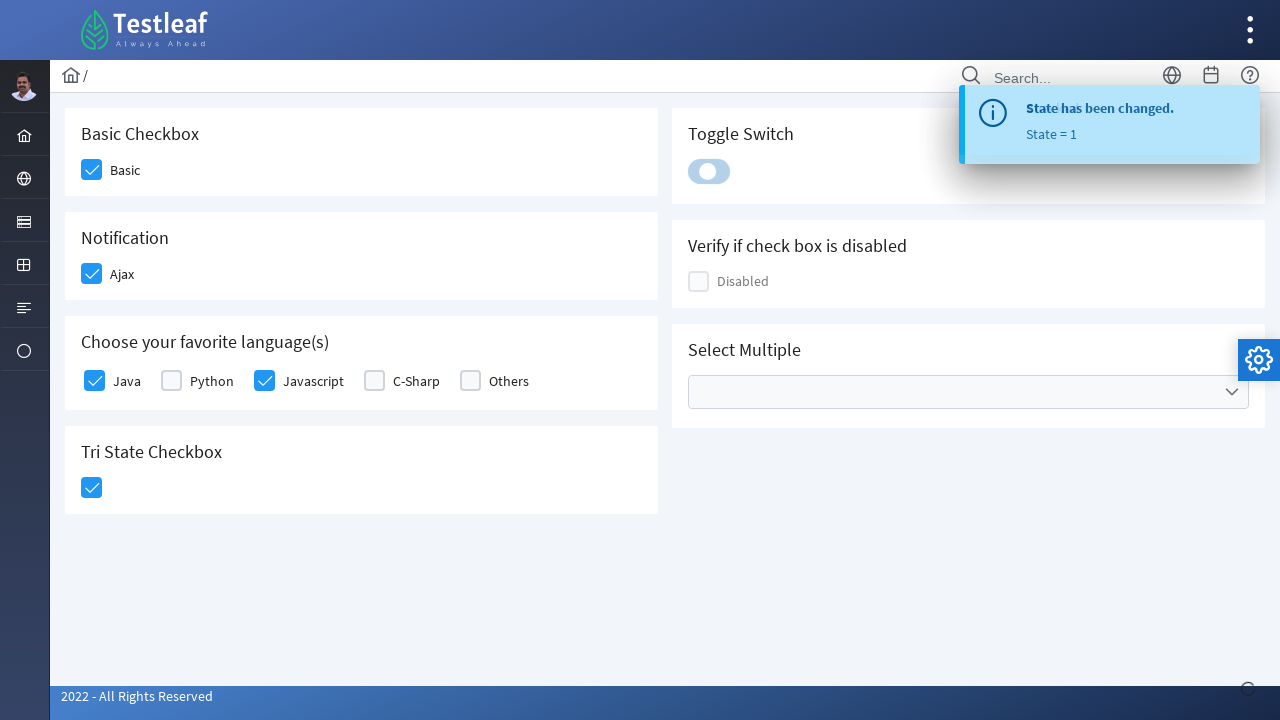

Toggle switch notification appeared
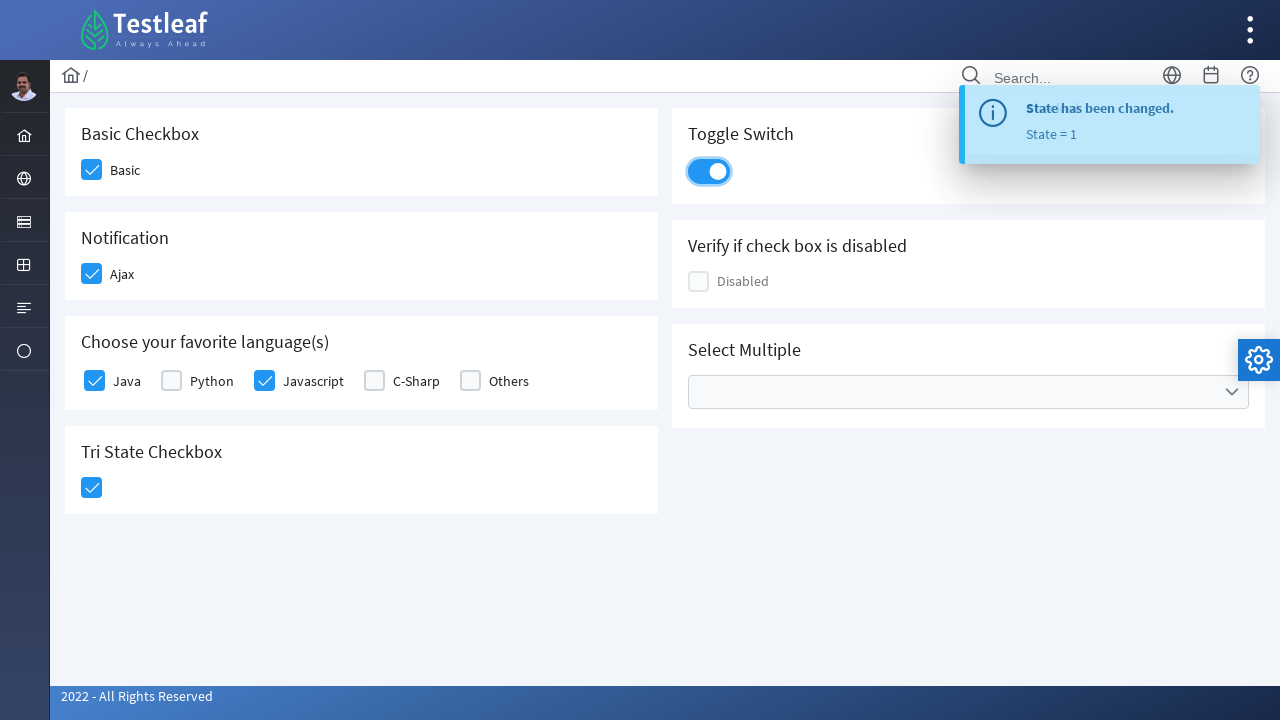

Verified disabled checkbox is disabled: True
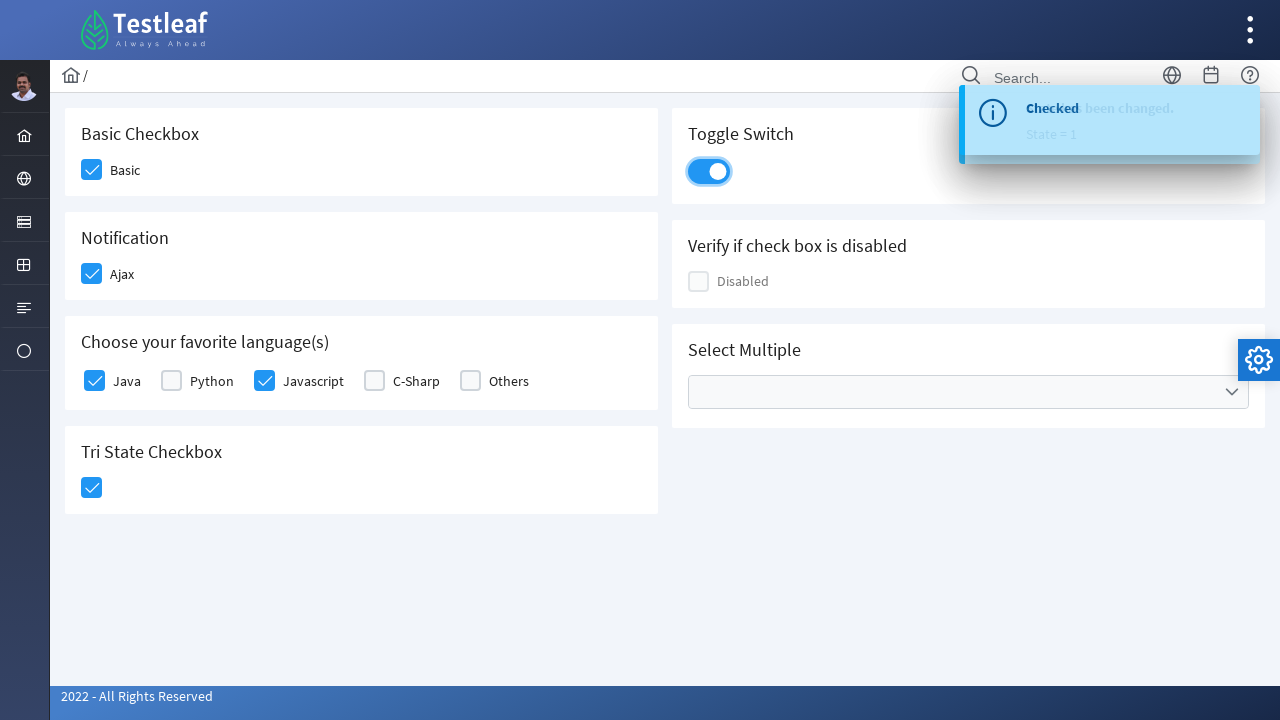

Clicked multiple select dropdown at (968, 392) on (//div[@class='ui-helper-hidden']/following-sibling::ul)[1]
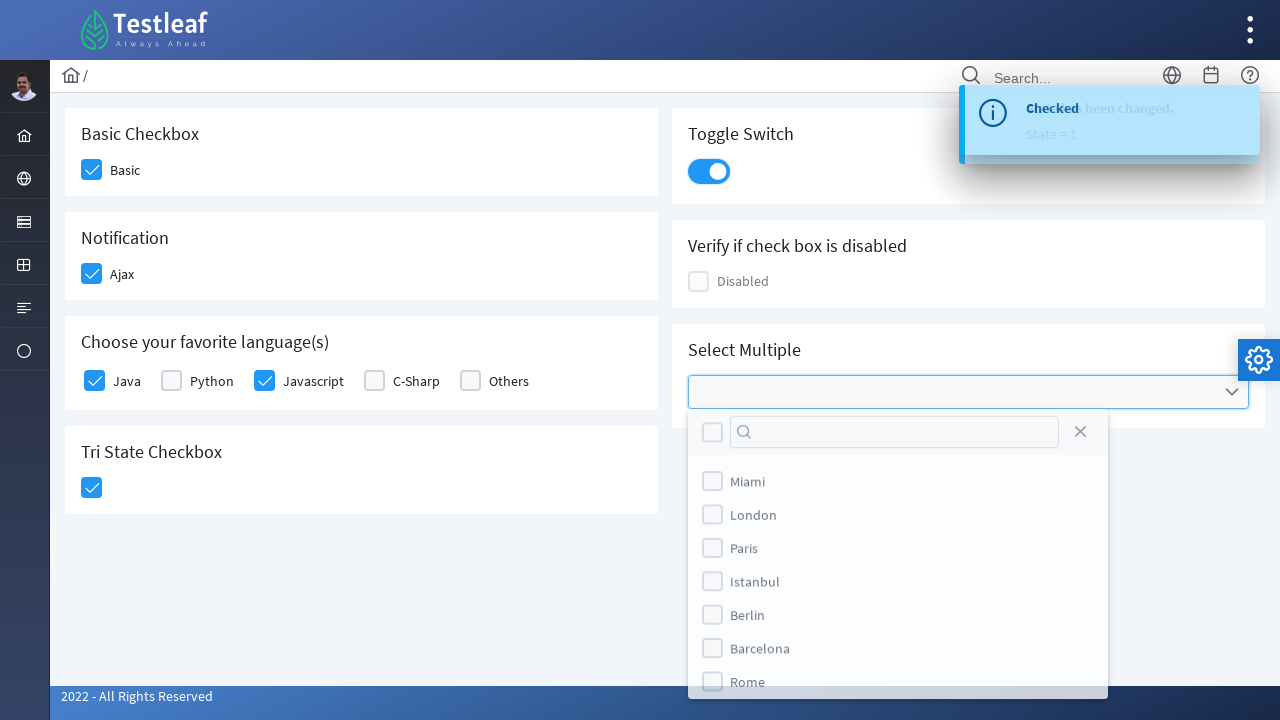

Selected 3rd city checkbox at (712, 554) on (//div[contains(@class, 'ui-selectcheckboxmenu-panel ui-widget ui-widget-content
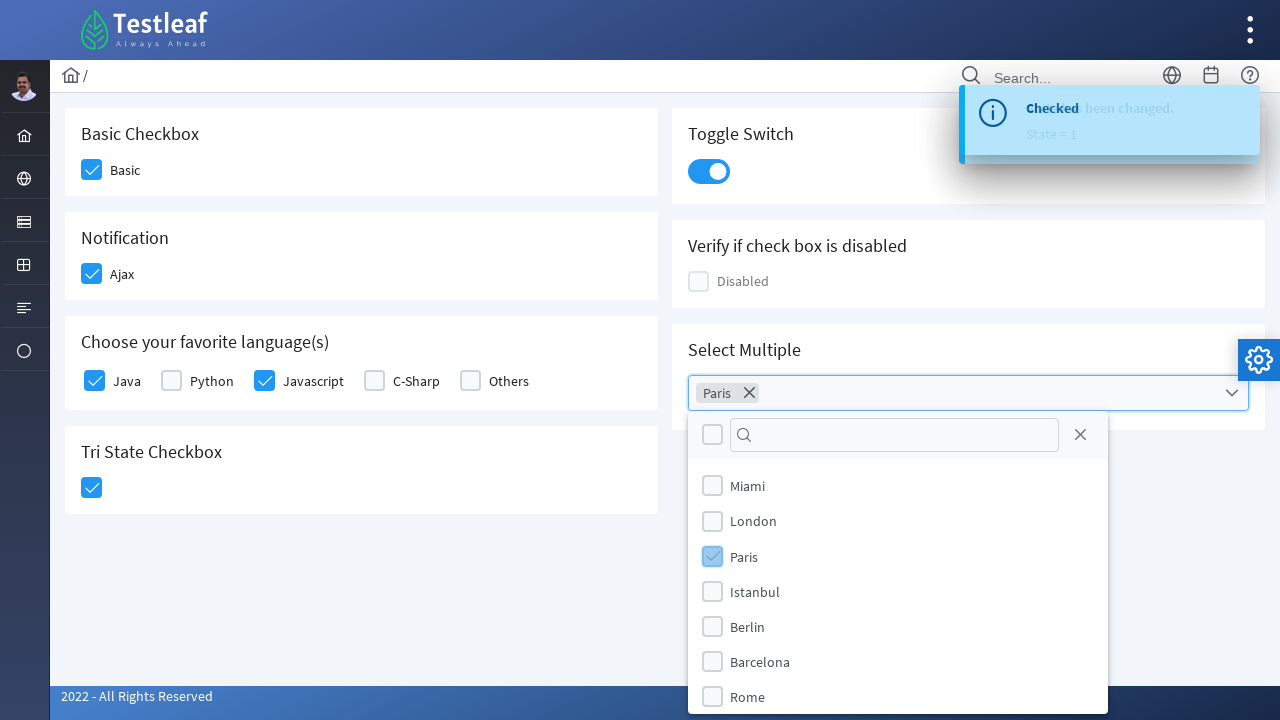

Selected 4th city checkbox at (712, 591) on (//div[contains(@class, 'ui-selectcheckboxmenu-panel ui-widget ui-widget-content
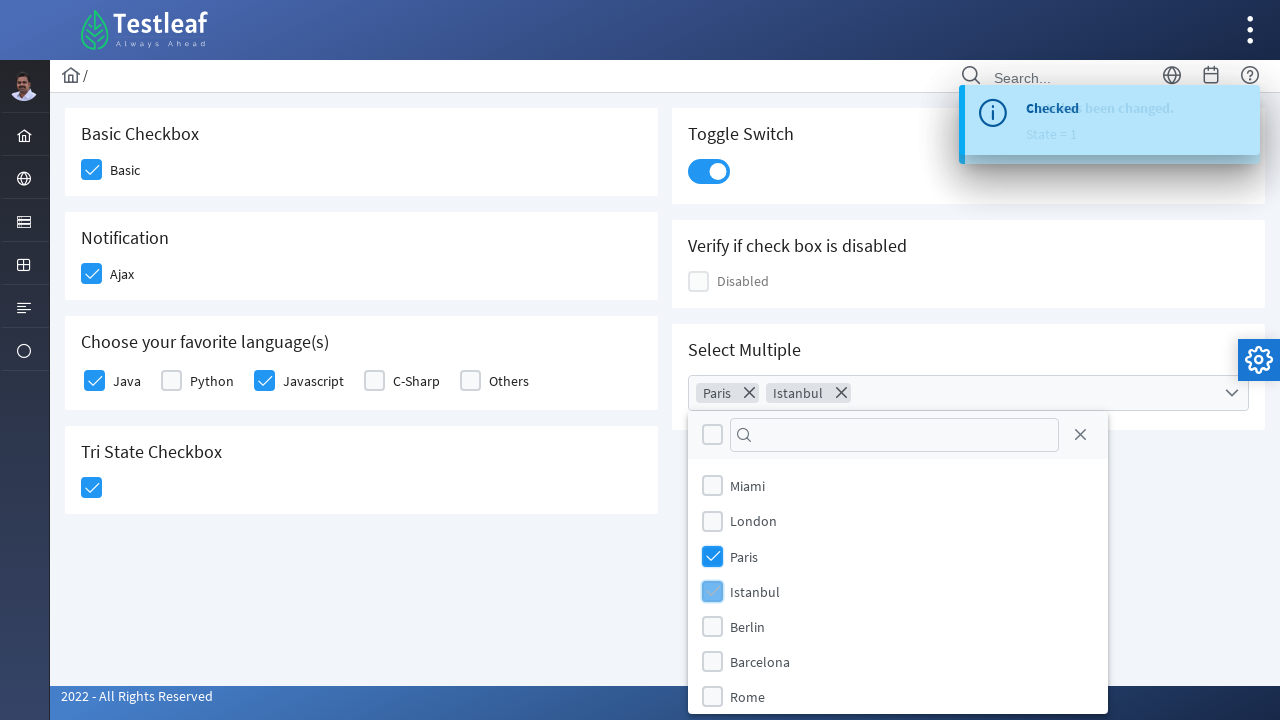

Selected 5th city checkbox at (712, 626) on (//div[contains(@class, 'ui-selectcheckboxmenu-panel ui-widget ui-widget-content
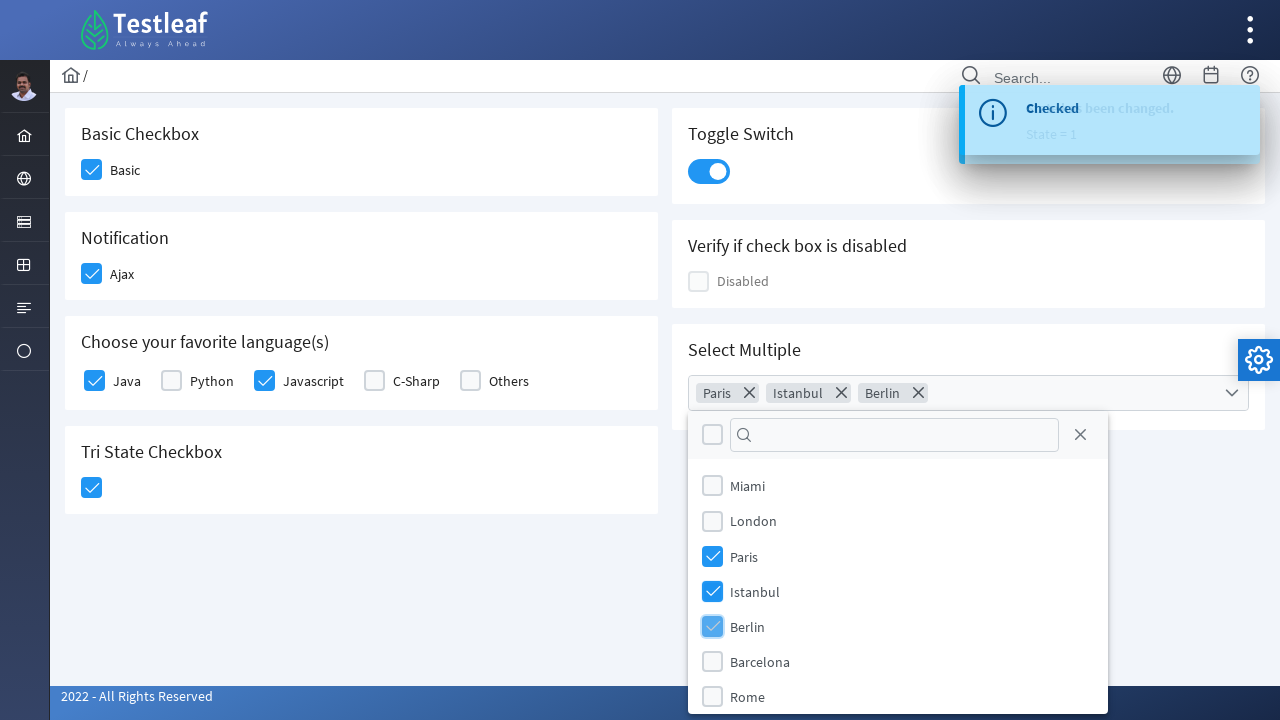

Waited 2 seconds to see city selections
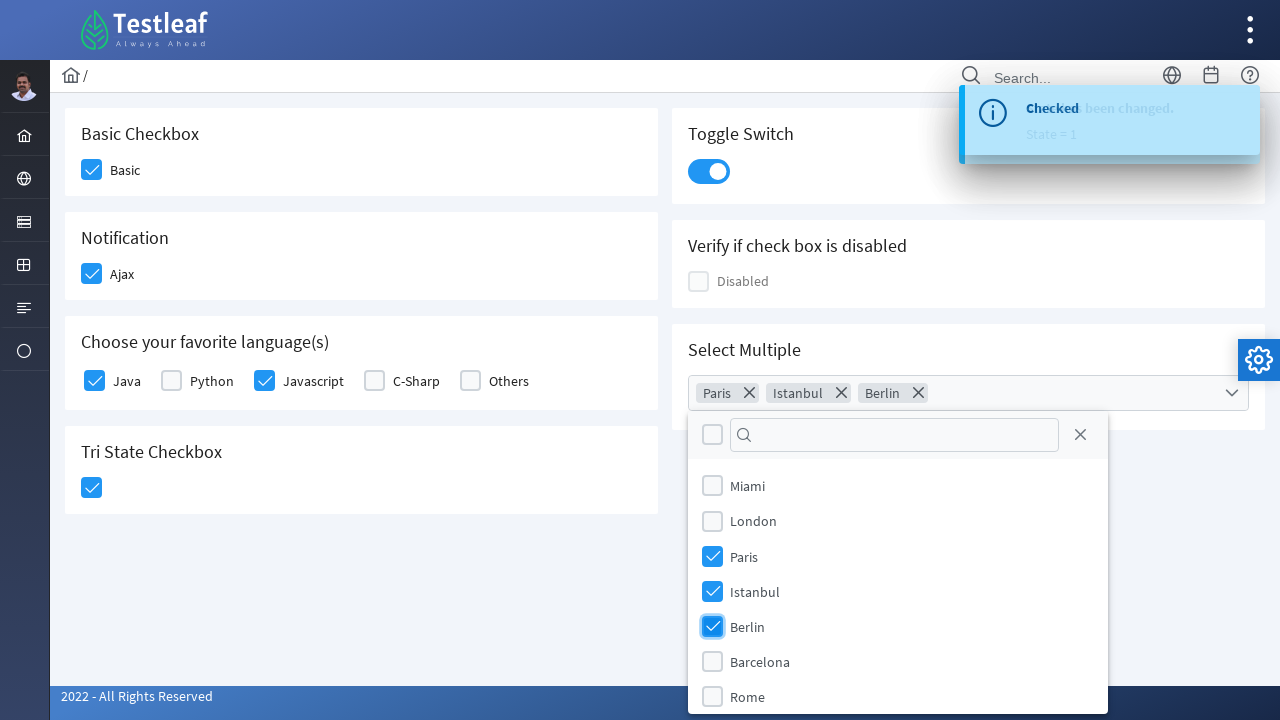

Verified 3 selected cities are displayed
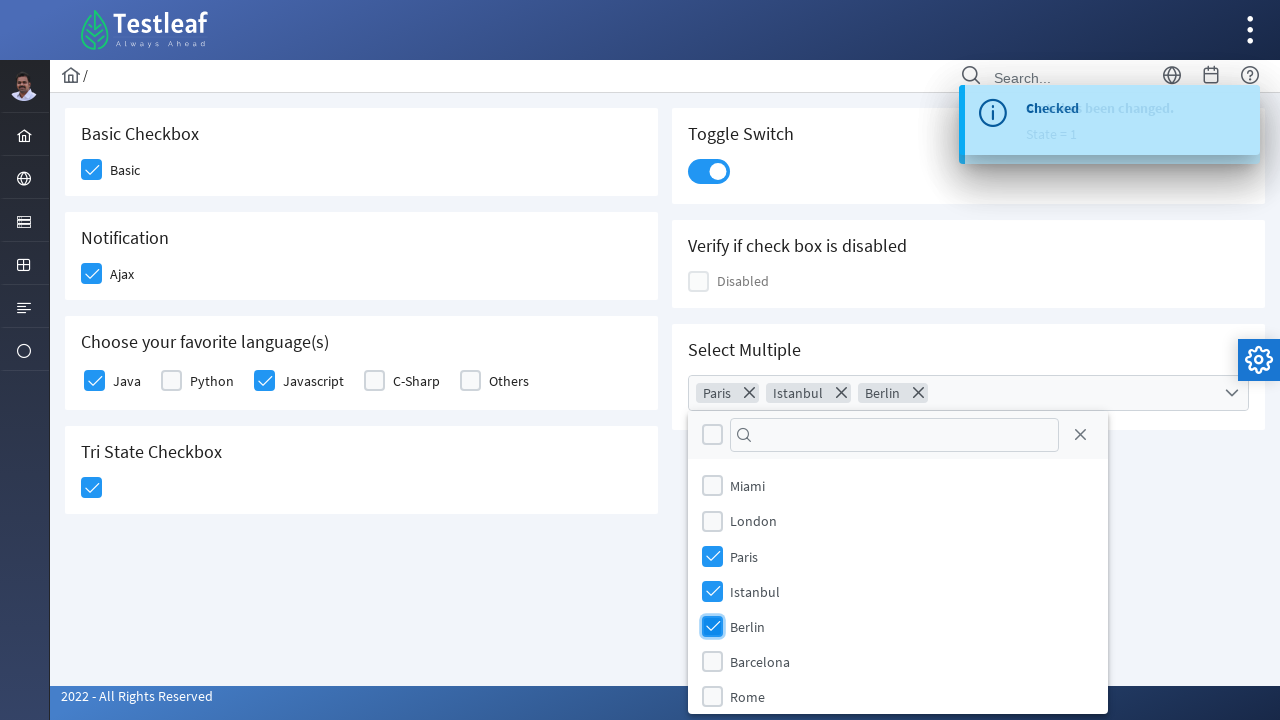

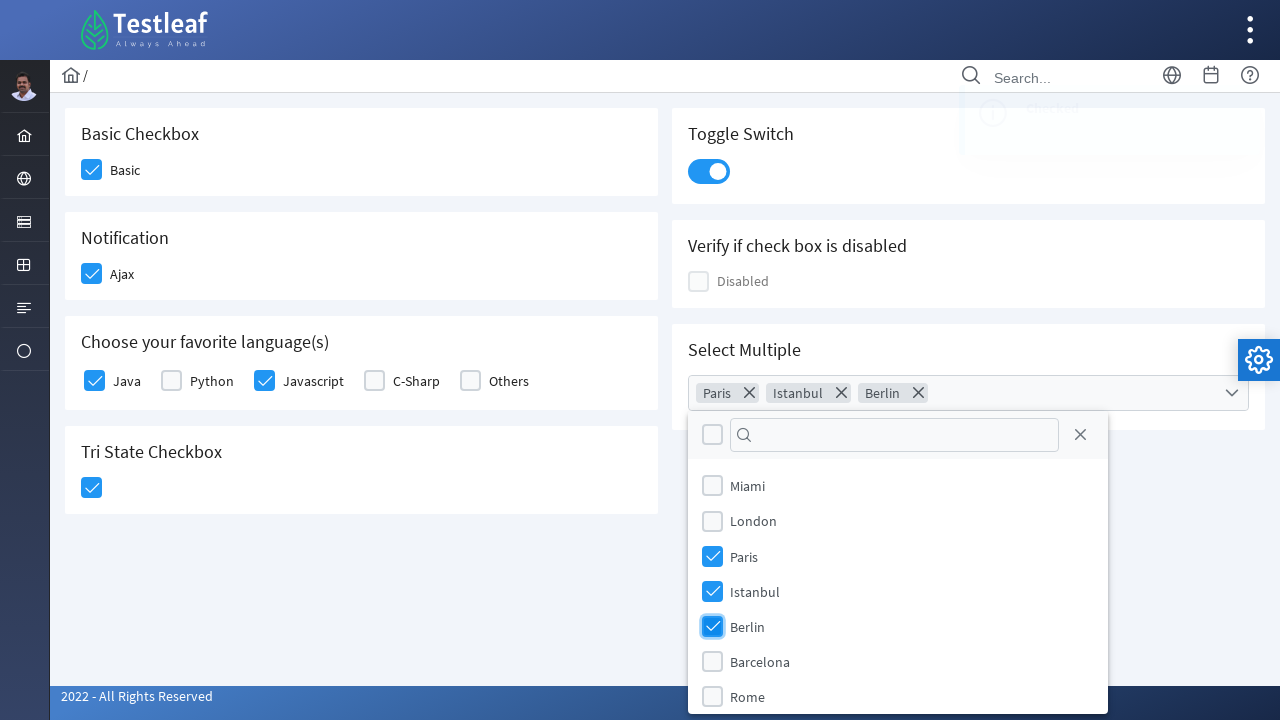